Tests the password reset flow by clicking the forgot password link and triggering the reset password button

Starting URL: https://rahulshettyacademy.com/locatorspractice/

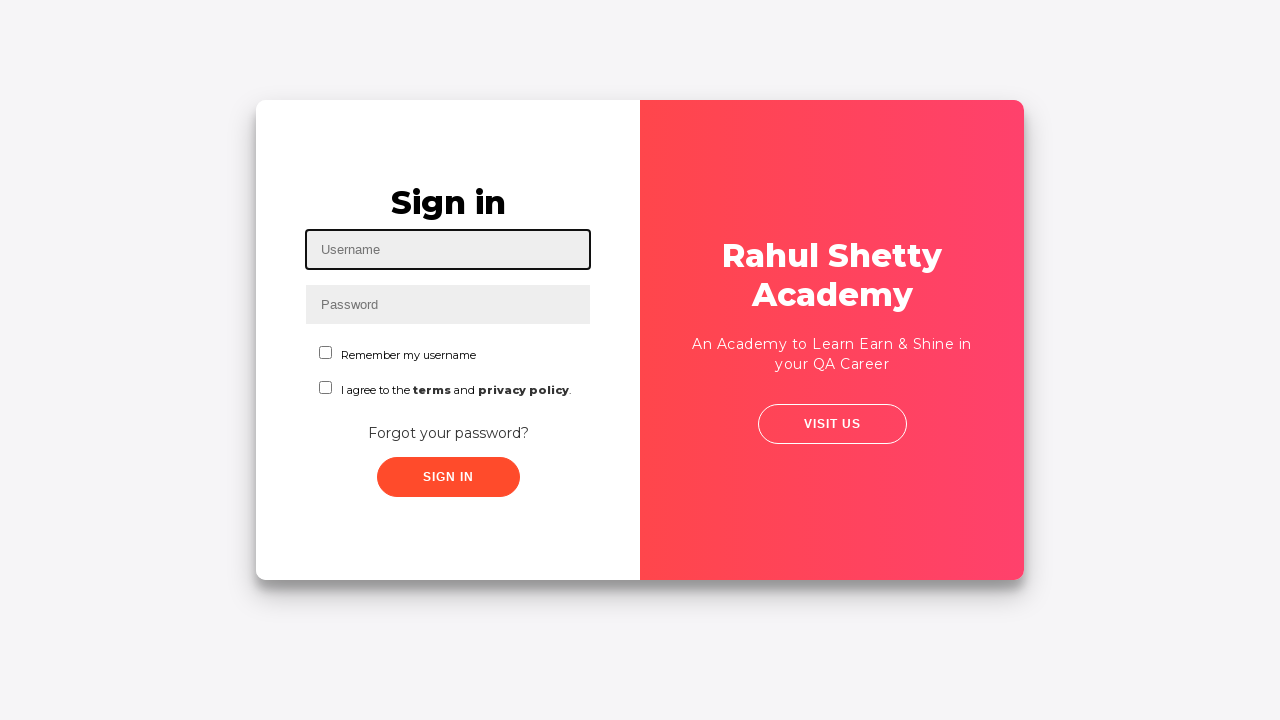

Clicked 'Forgot your password' link at (448, 433) on text=Forgot your password
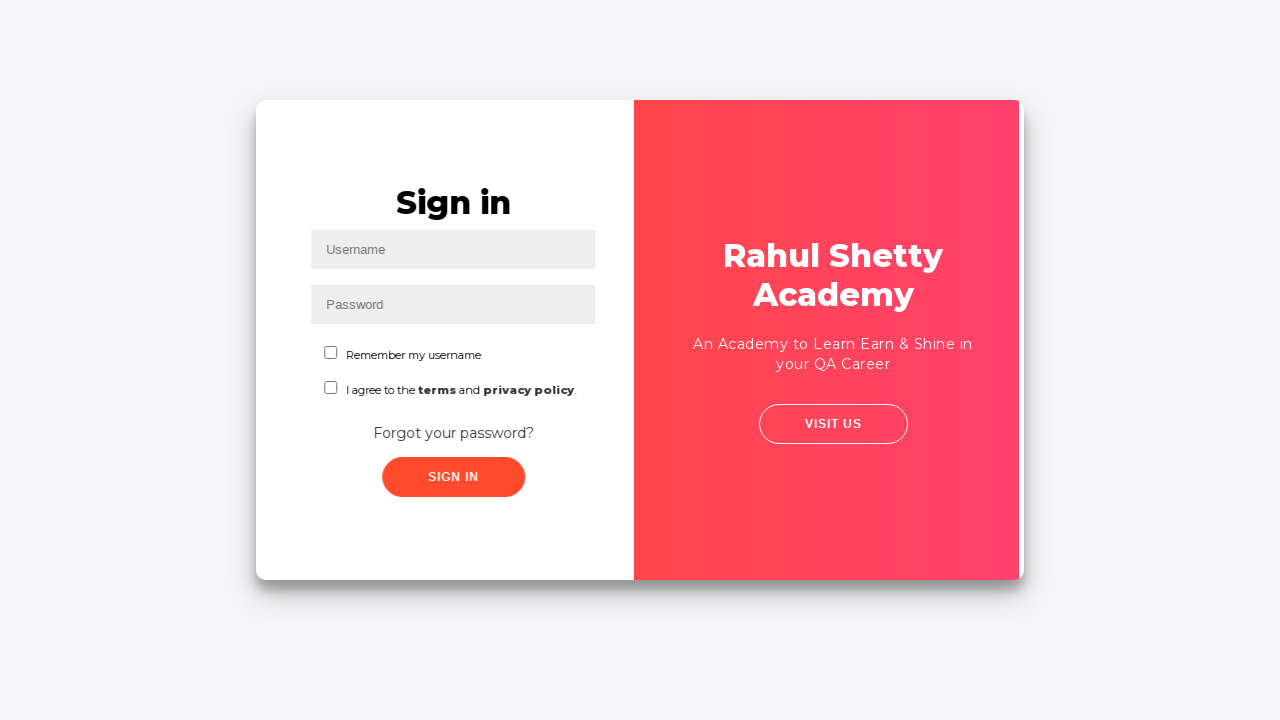

Reset password button appeared
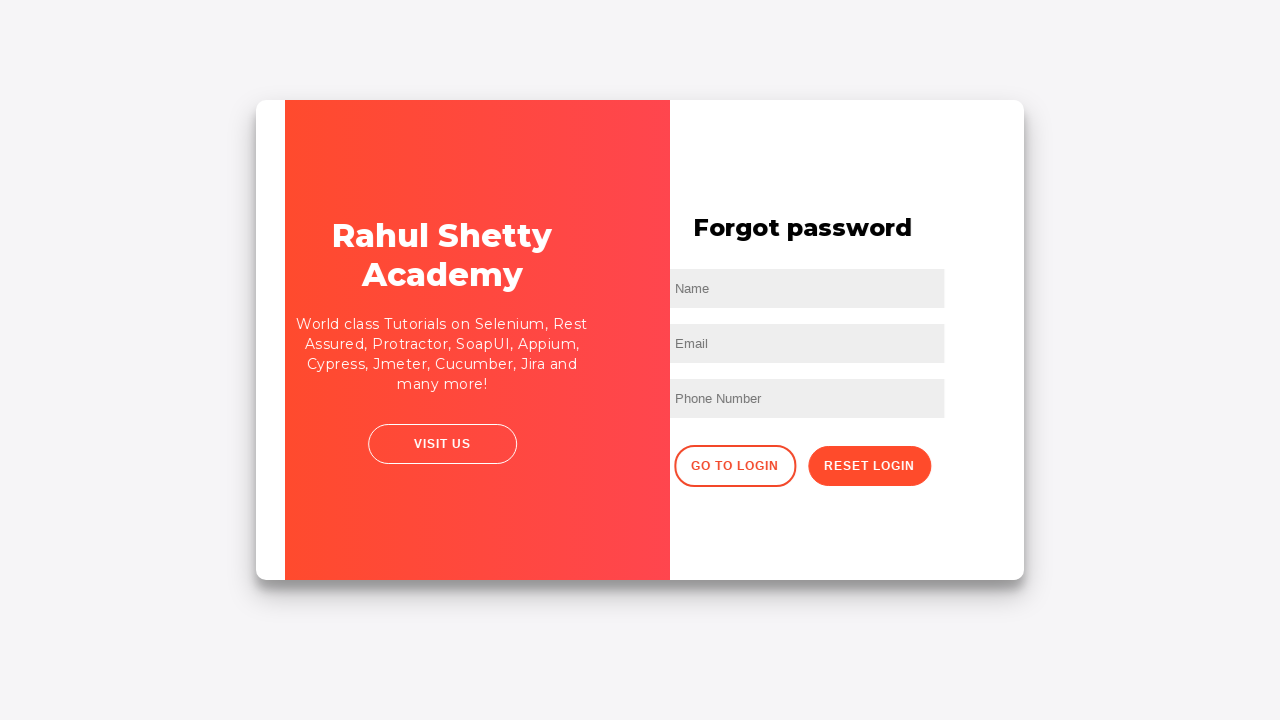

Clicked reset password button at (899, 466) on .reset-pwd-btn
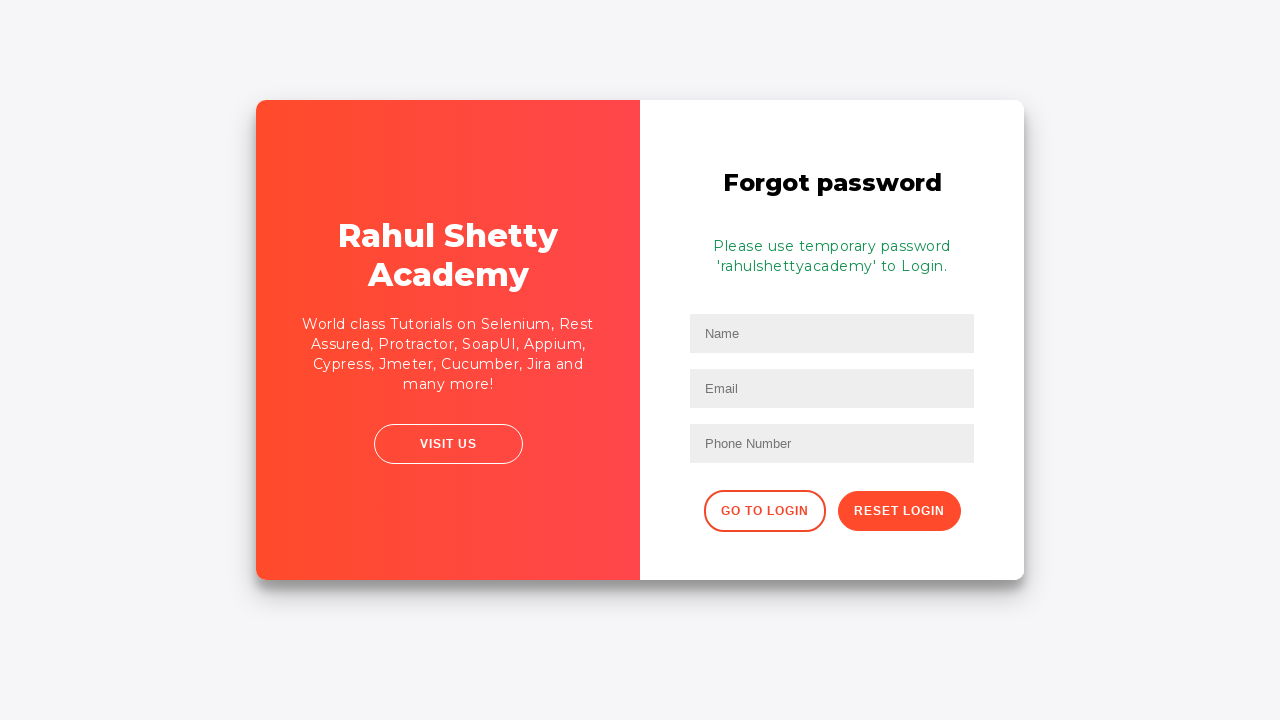

Password reset confirmation text appeared
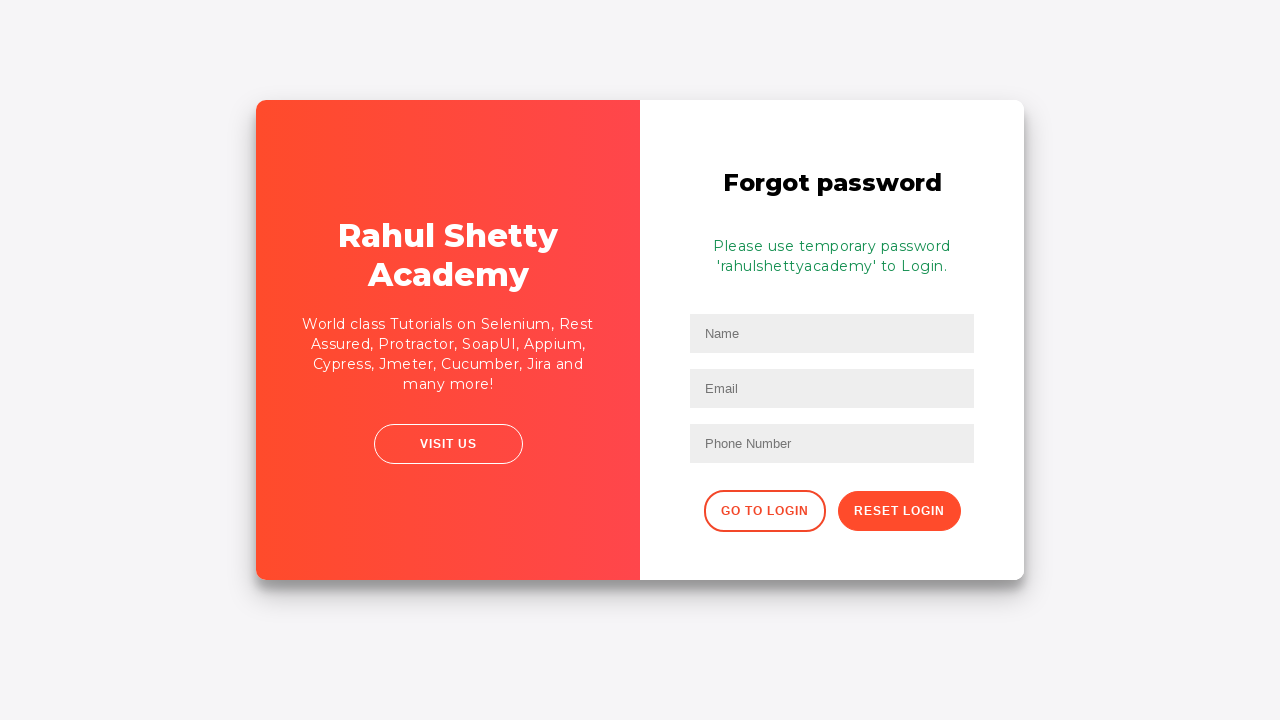

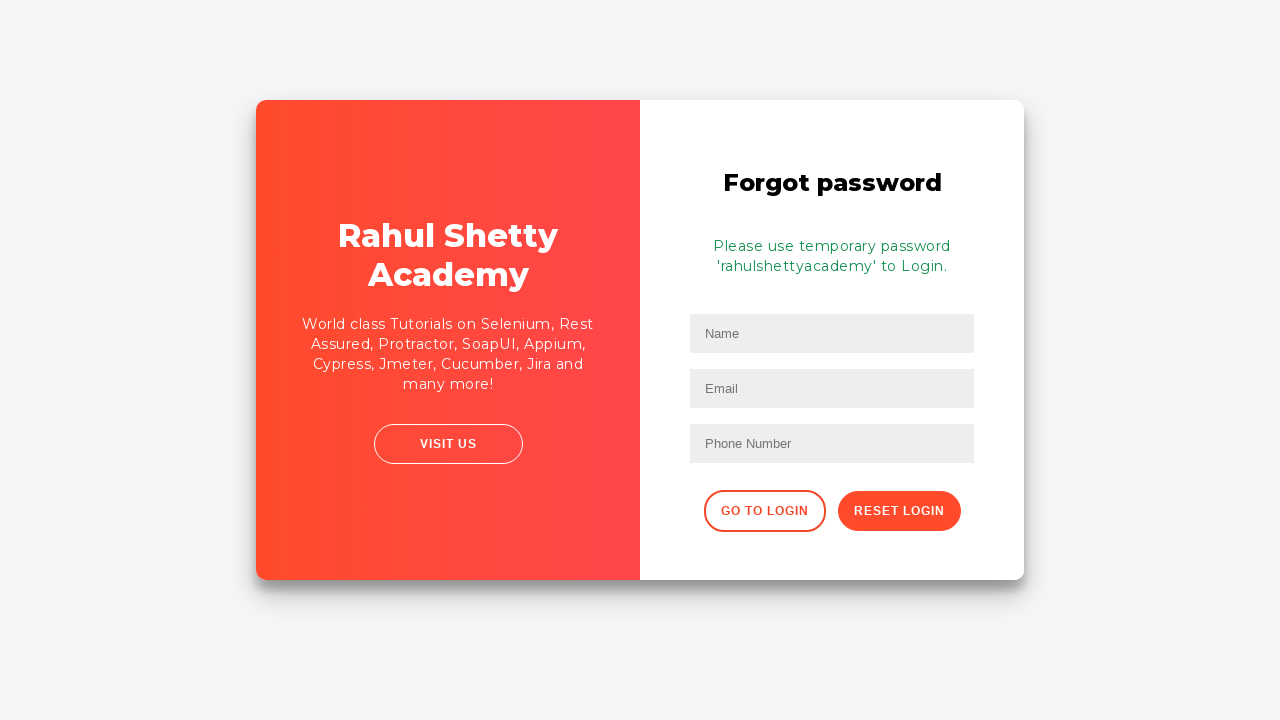